Tests the double-click copy functionality by entering text in field1, double-clicking the "Copy Text" button, and verifying the text is copied to field2

Starting URL: https://testautomationpractice.blogspot.com/

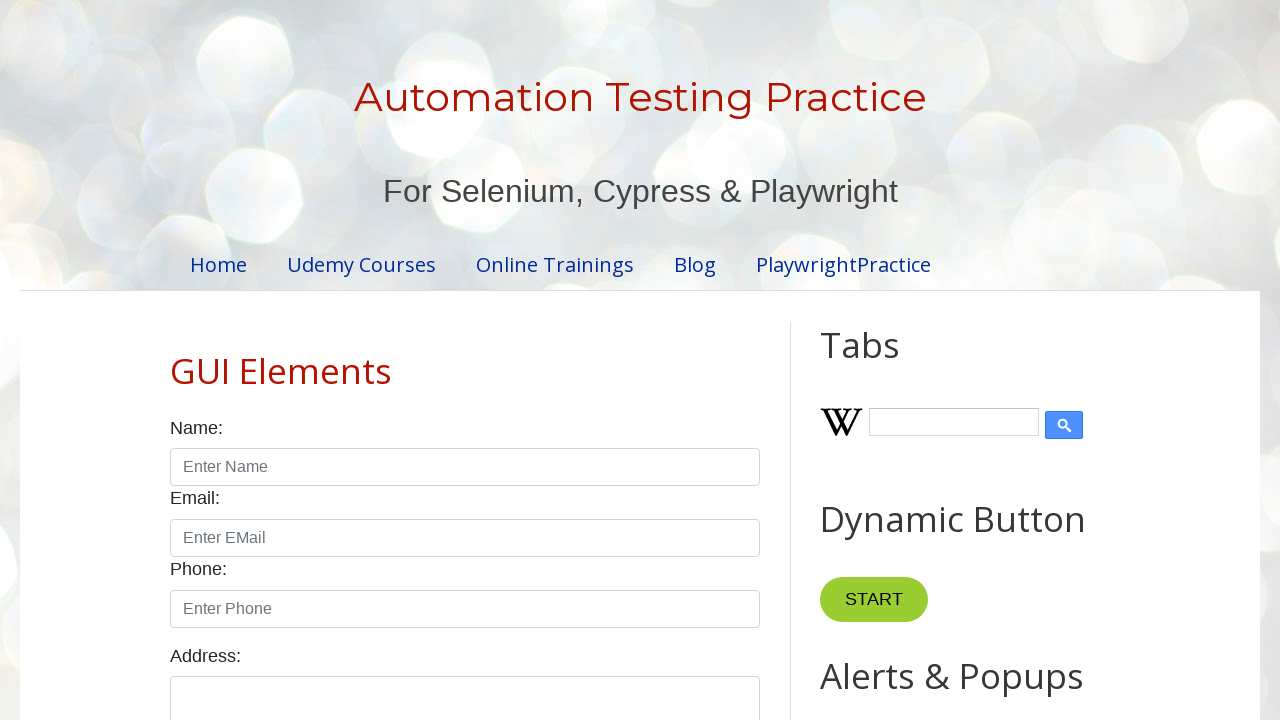

Filled field1 with 'Selenium With Java' on input#field1
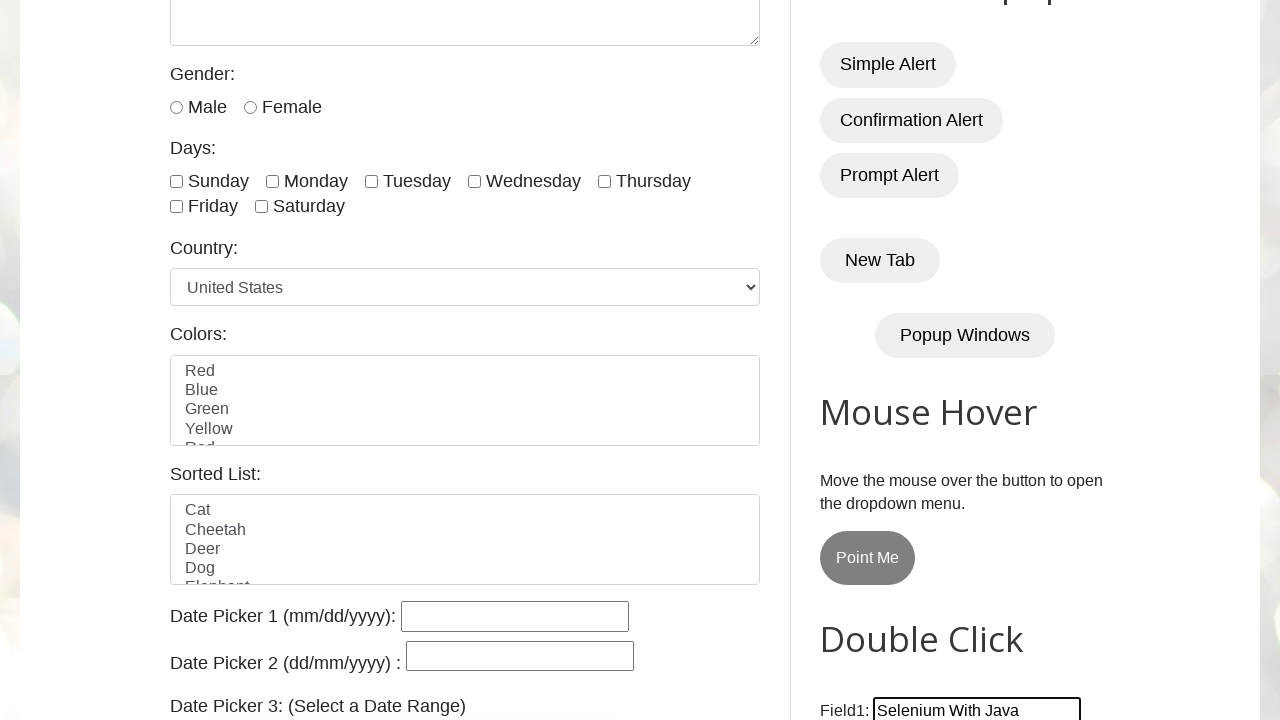

Double-clicked the 'Copy Text' button at (885, 360) on button:has-text('Copy Text')
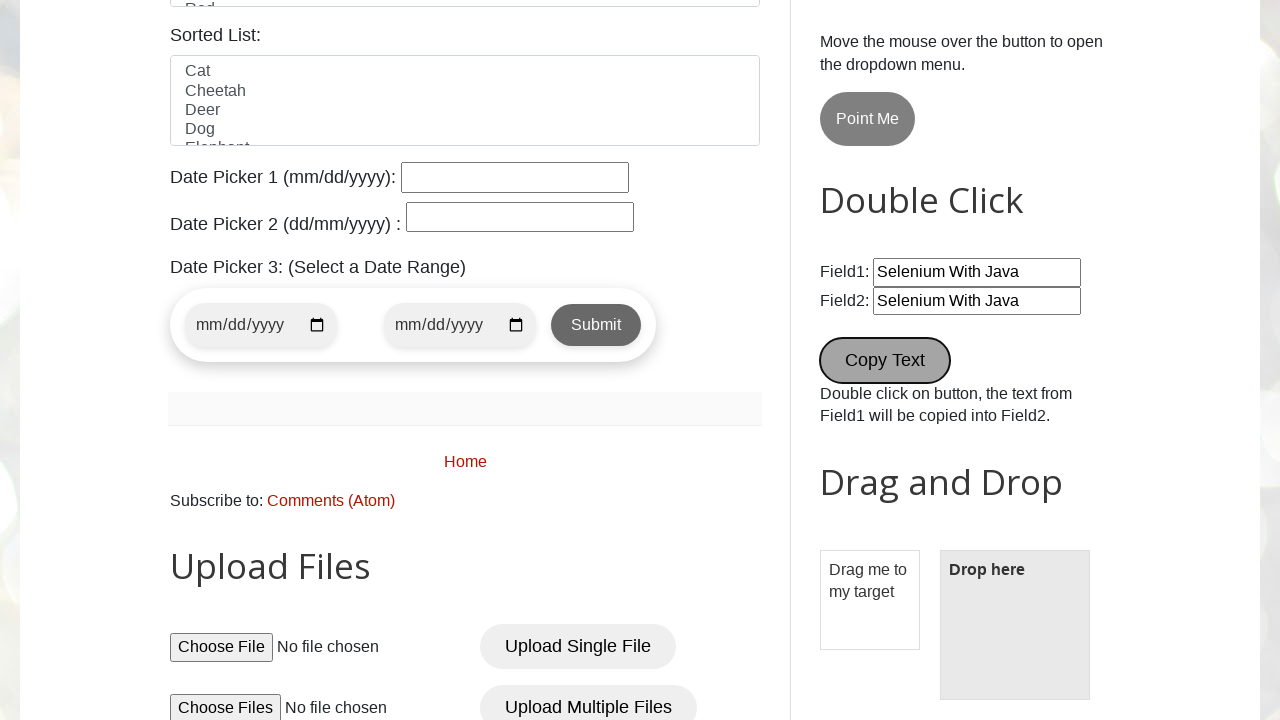

Verified that field2 contains the copied text 'Selenium With Java'
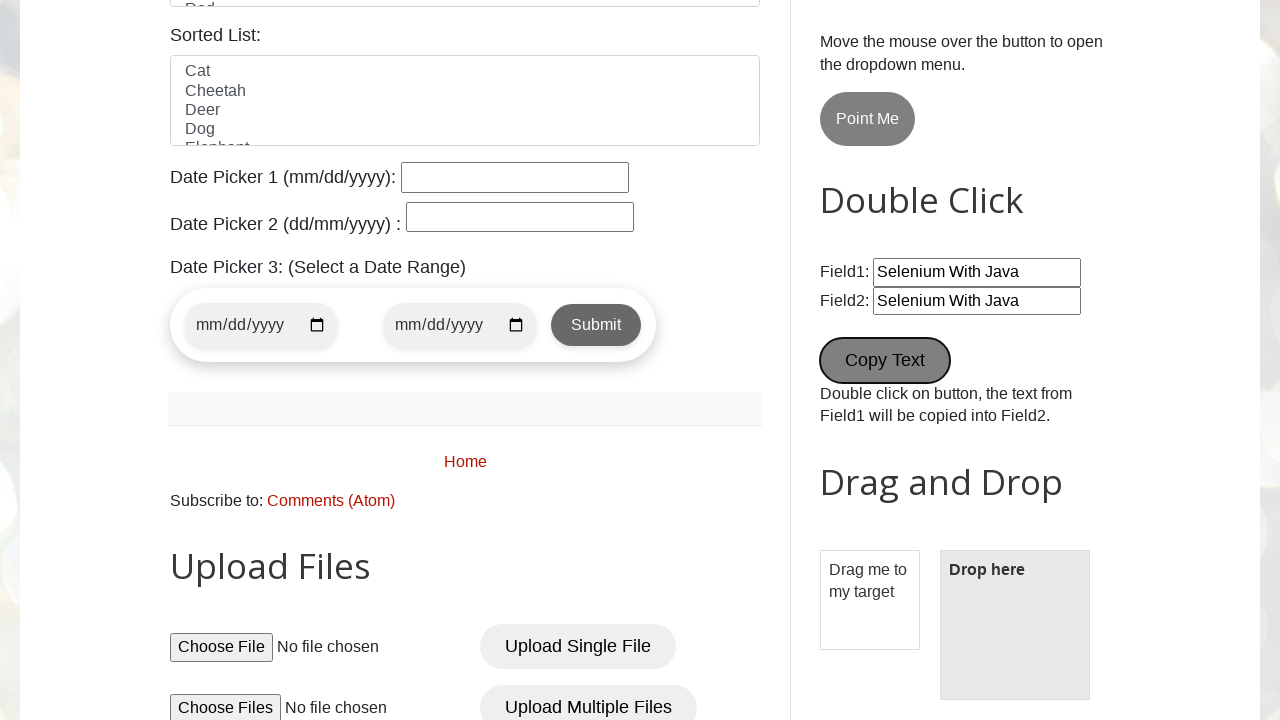

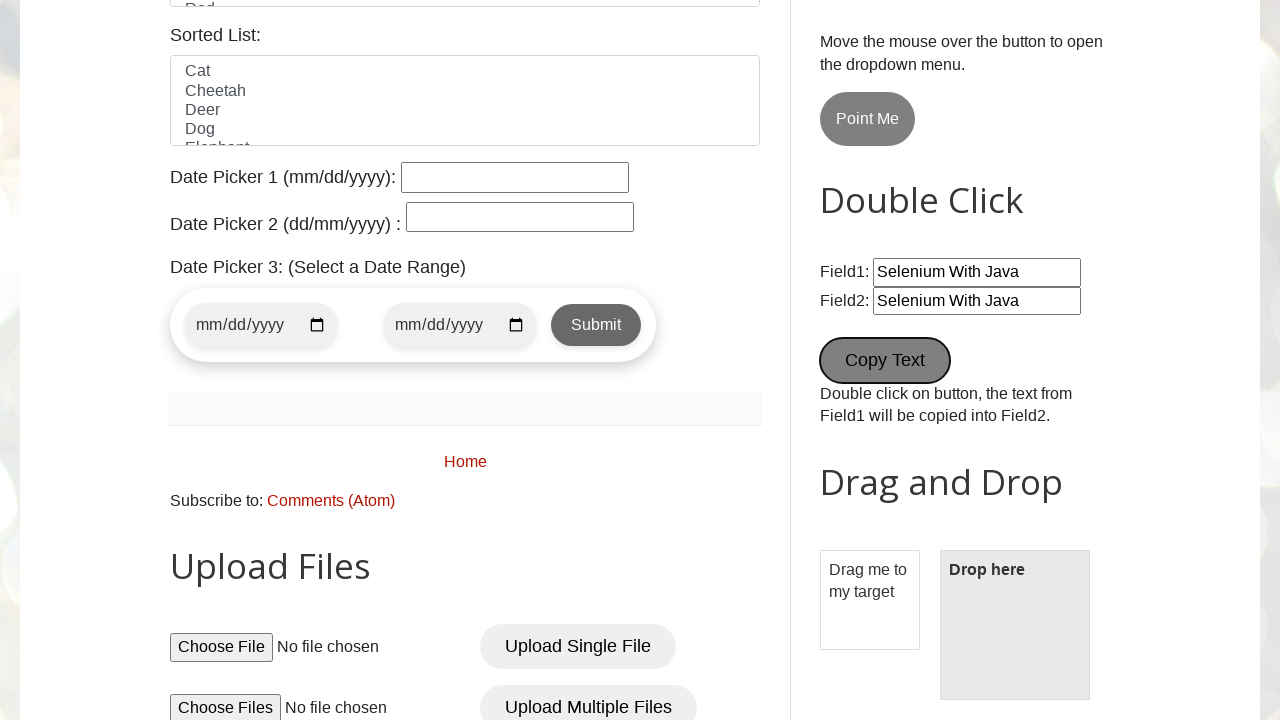